Navigates to the Playwright TodoMVC demo page, then navigates to the Playwright documentation site

Starting URL: https://demo.playwright.dev/todomvc

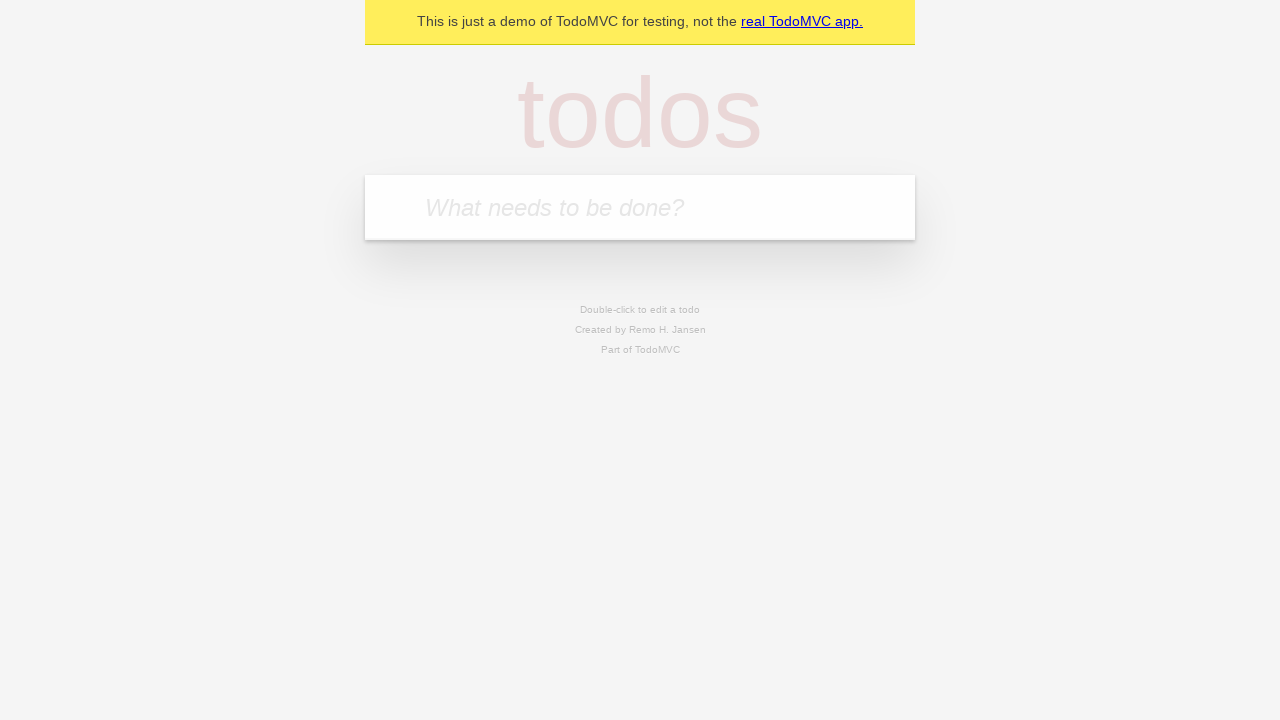

TodoMVC page loaded successfully
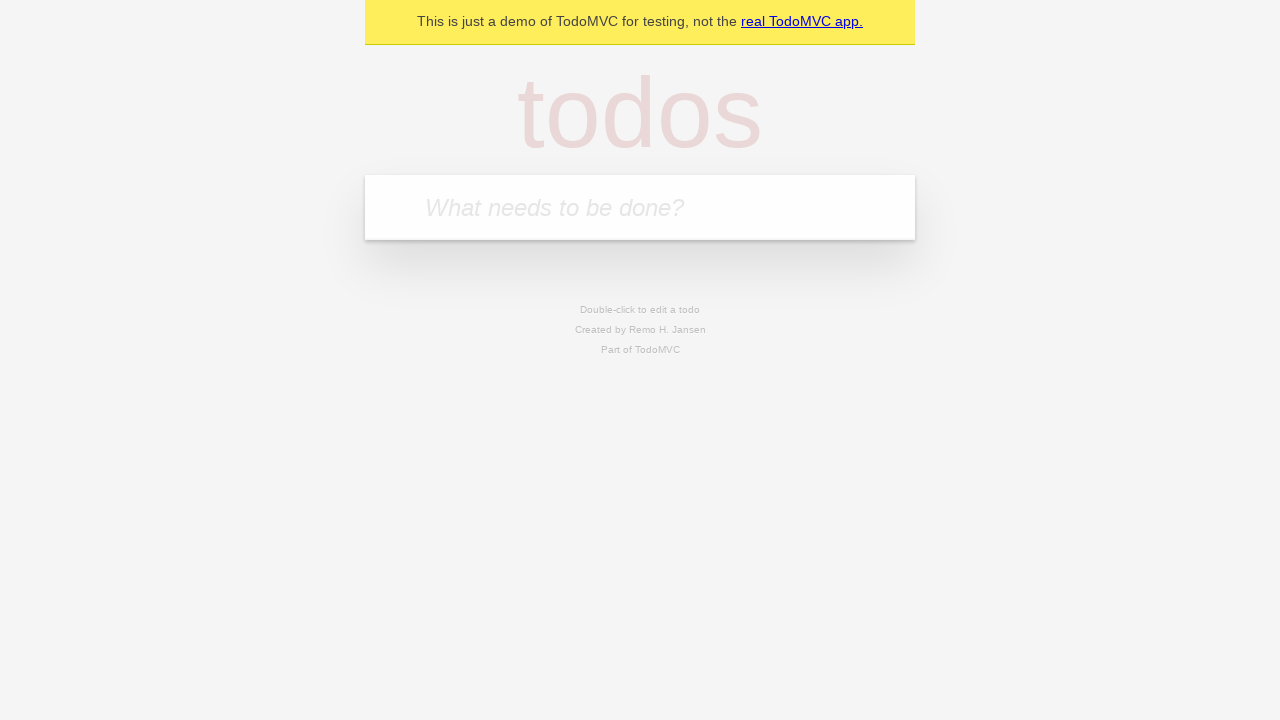

Navigated to Playwright documentation site
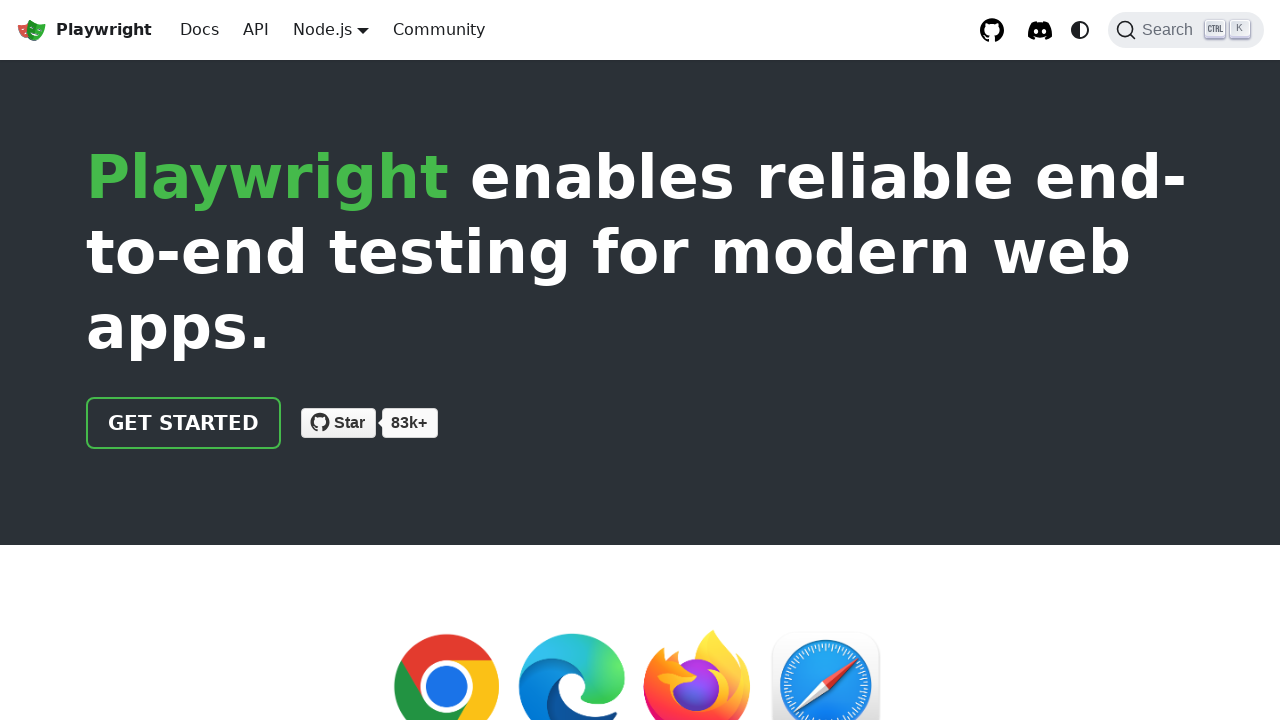

Playwright documentation page loaded successfully
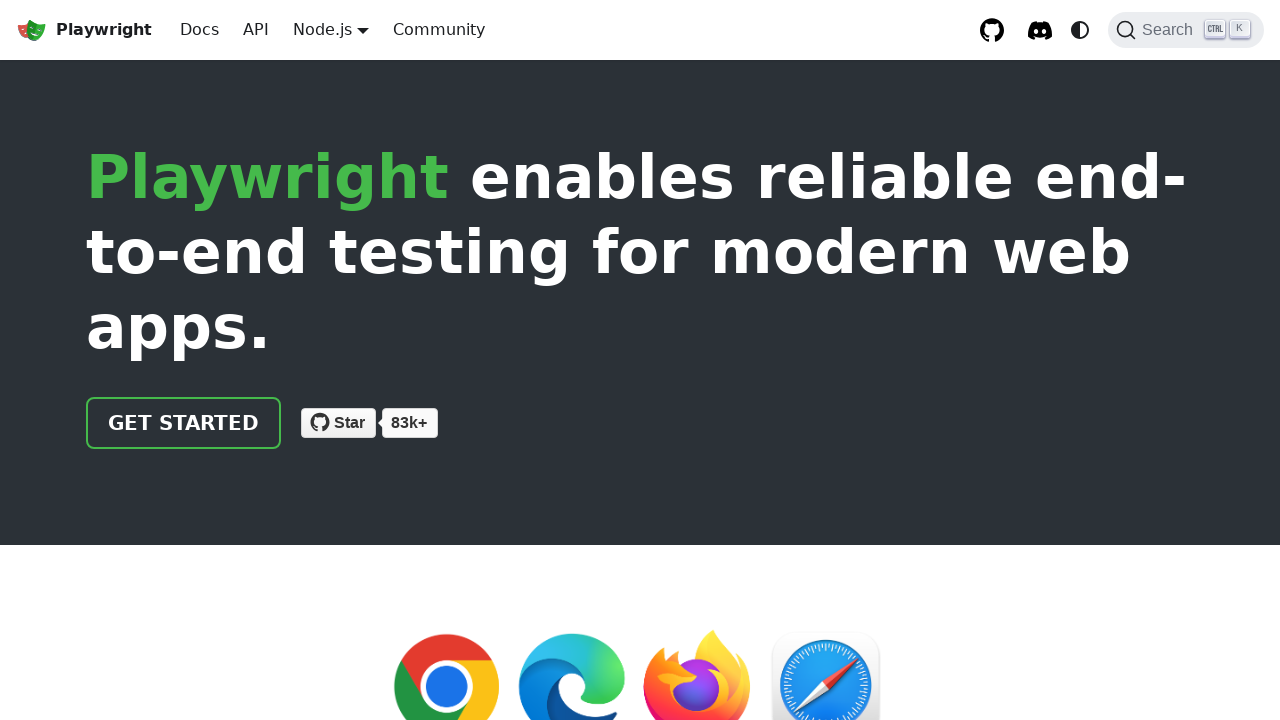

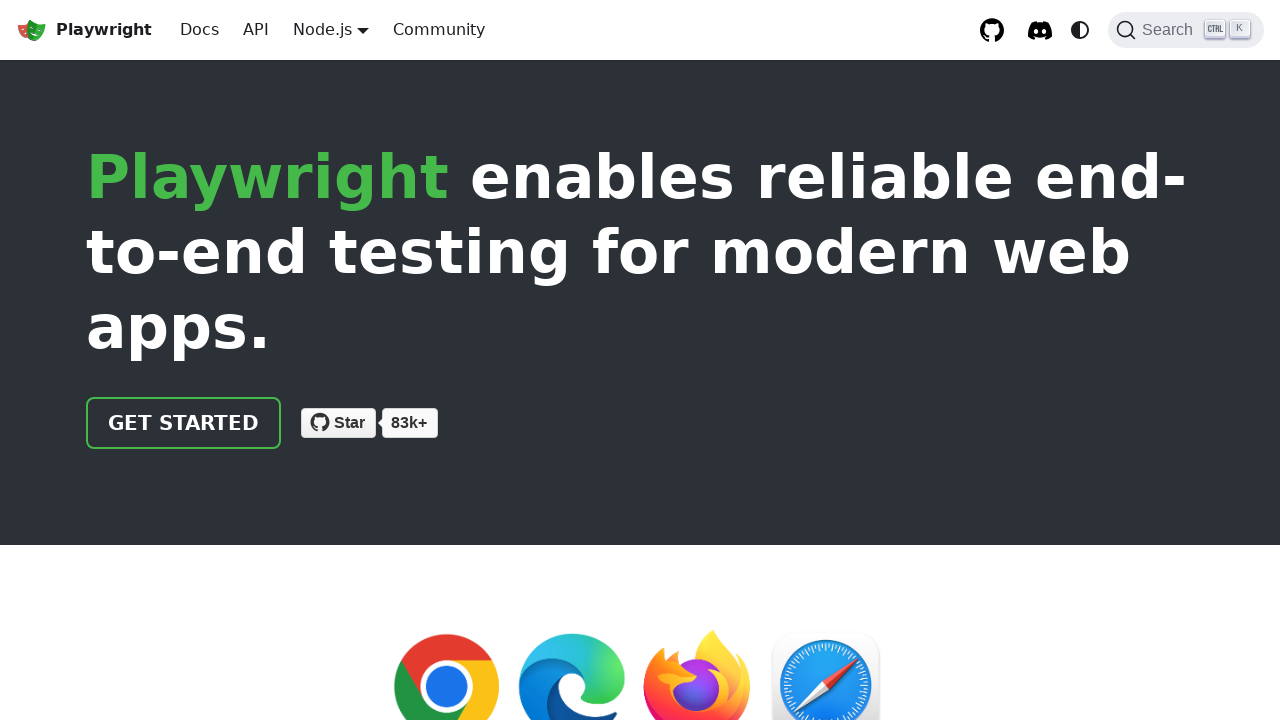